Tests A/B Testing page by clicking the A/B Testing link and verifying the page content including header and paragraph text.

Starting URL: http://the-internet.herokuapp.com/

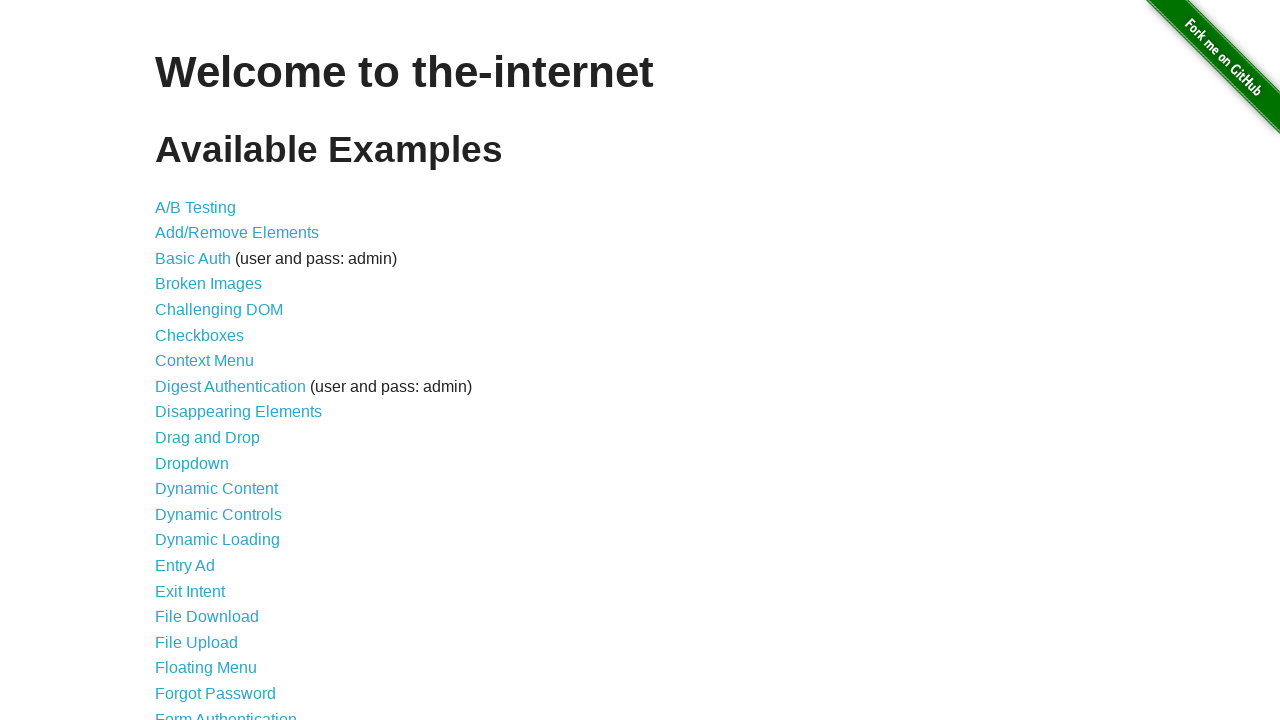

Clicked on A/B Testing link at (196, 207) on text=A/B Testing
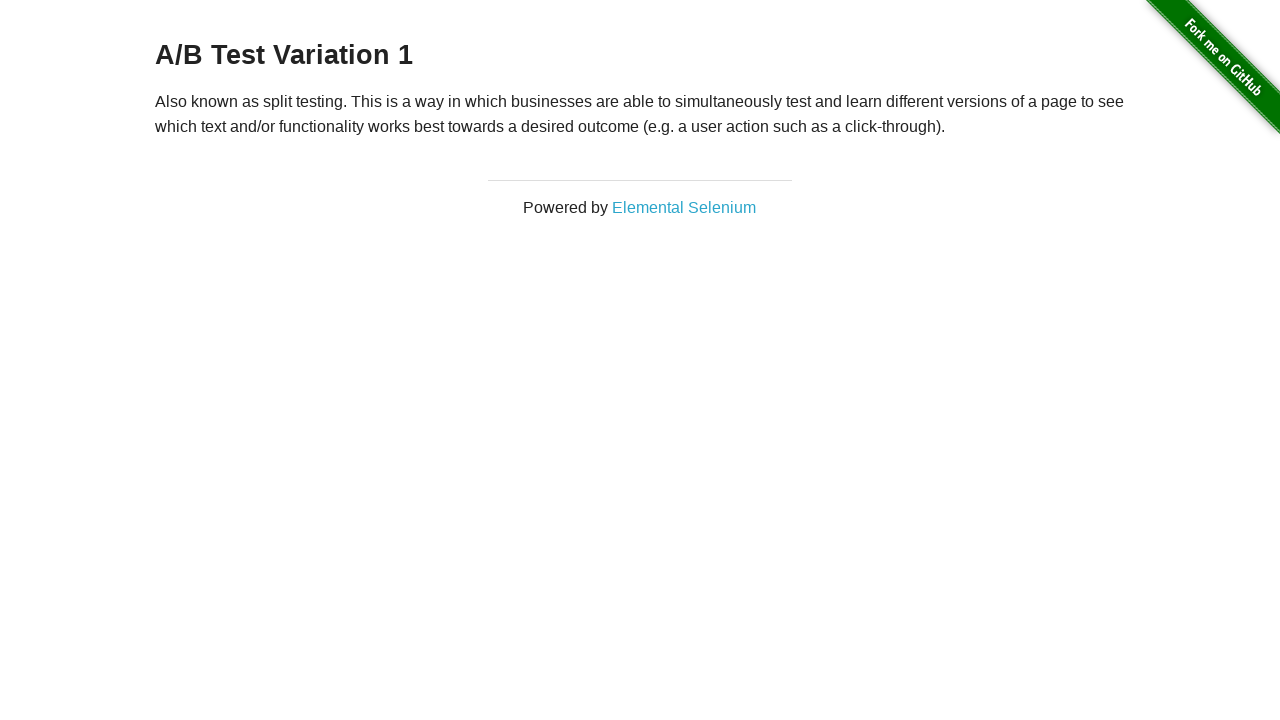

A/B Testing page loaded with header element visible
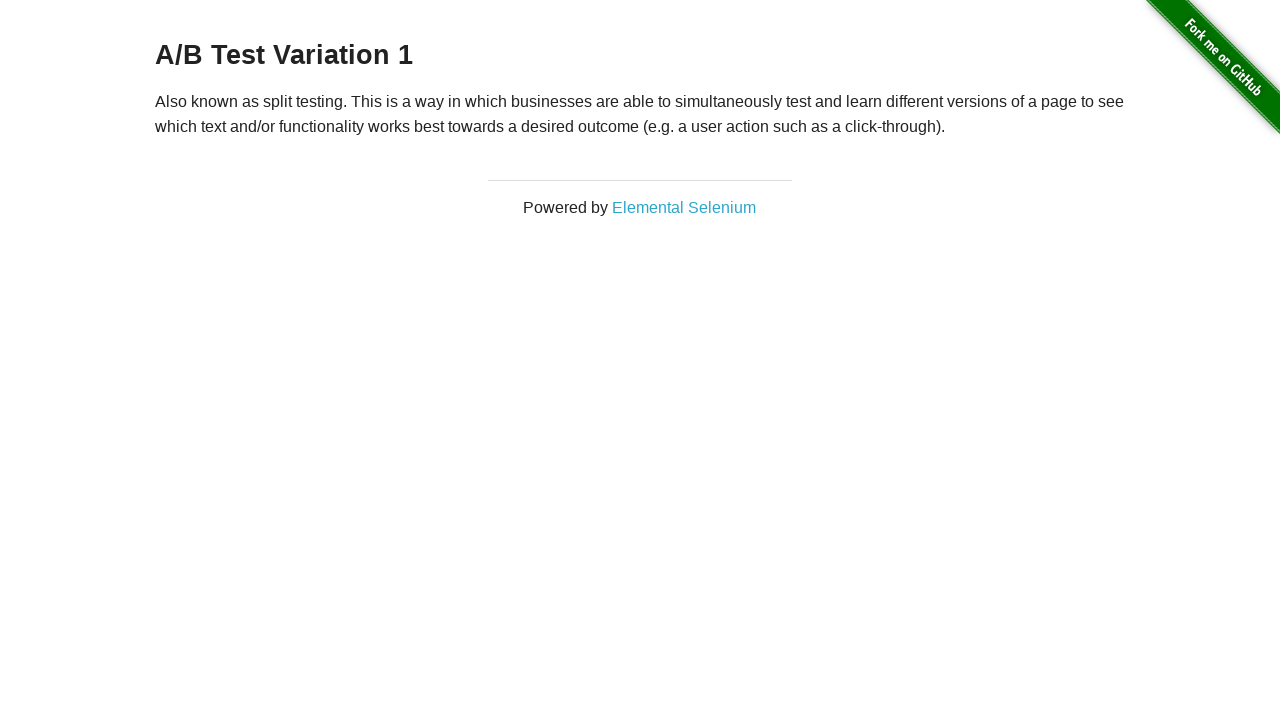

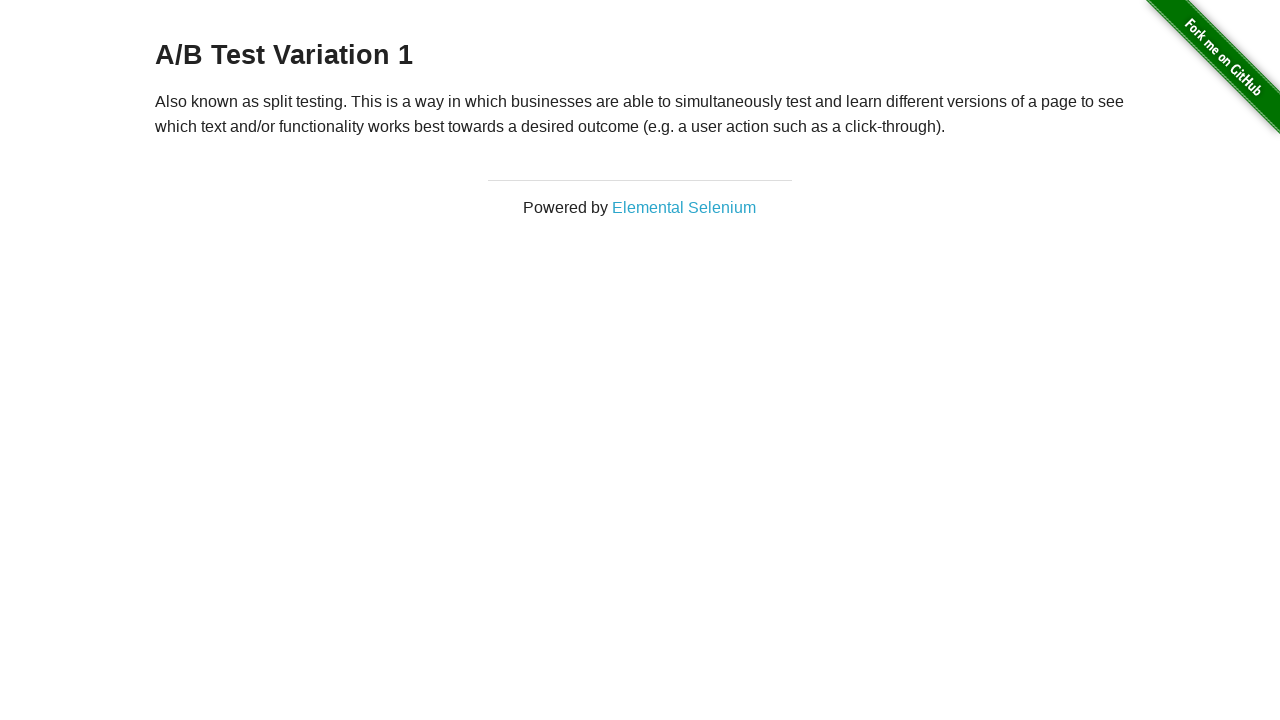